Tests accepting a simple alert dialog by clicking a button and accepting the alert

Starting URL: https://letcode.in/alert

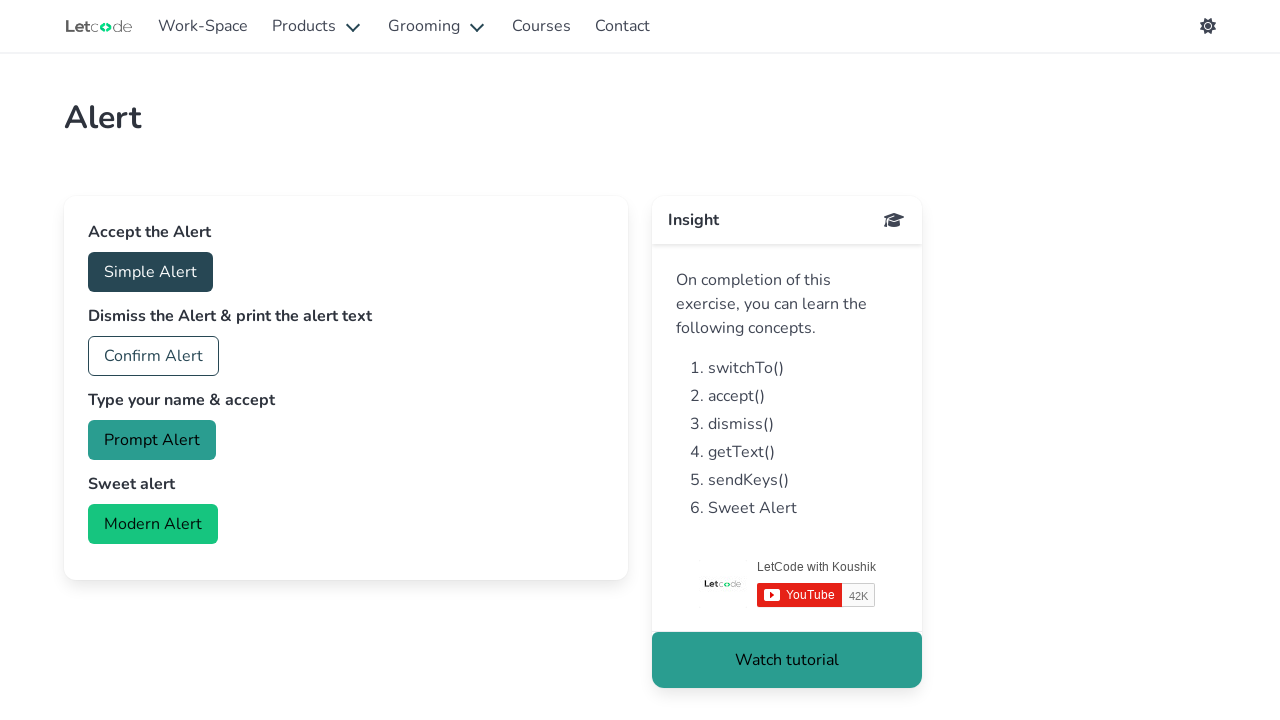

Clicked button to trigger alert dialog at (150, 272) on #accept
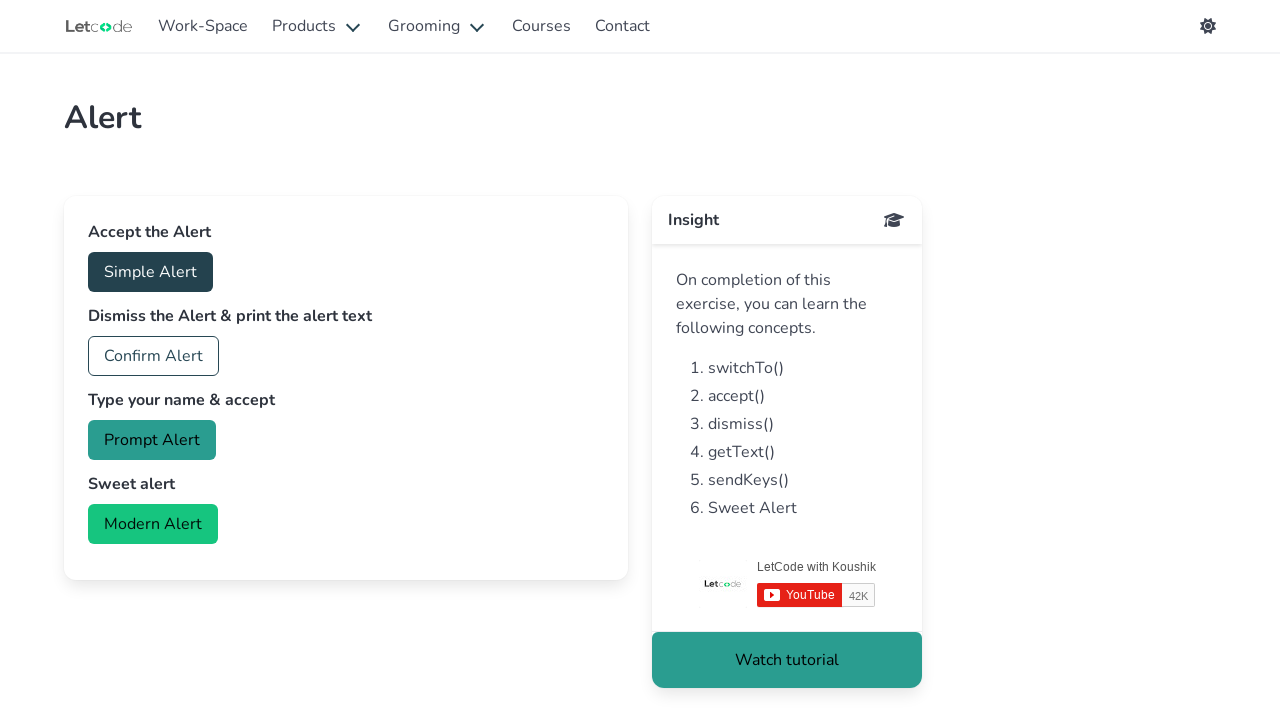

Set up dialog handler to accept alert
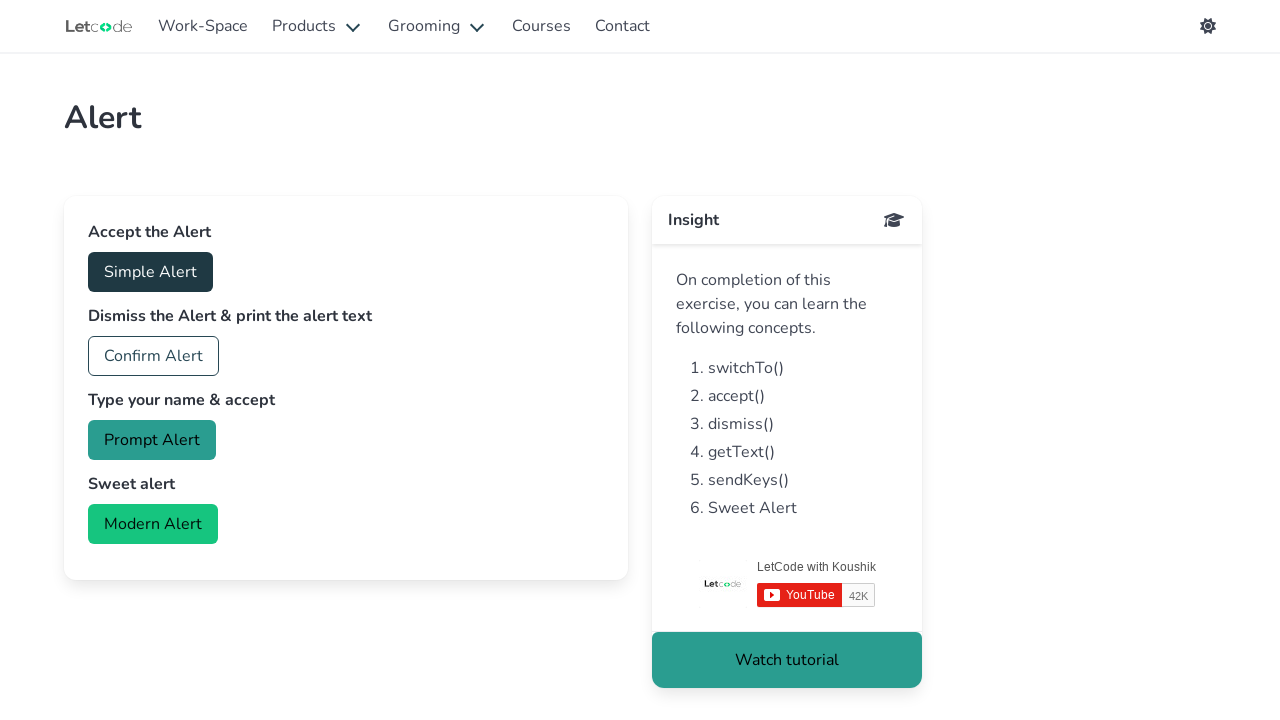

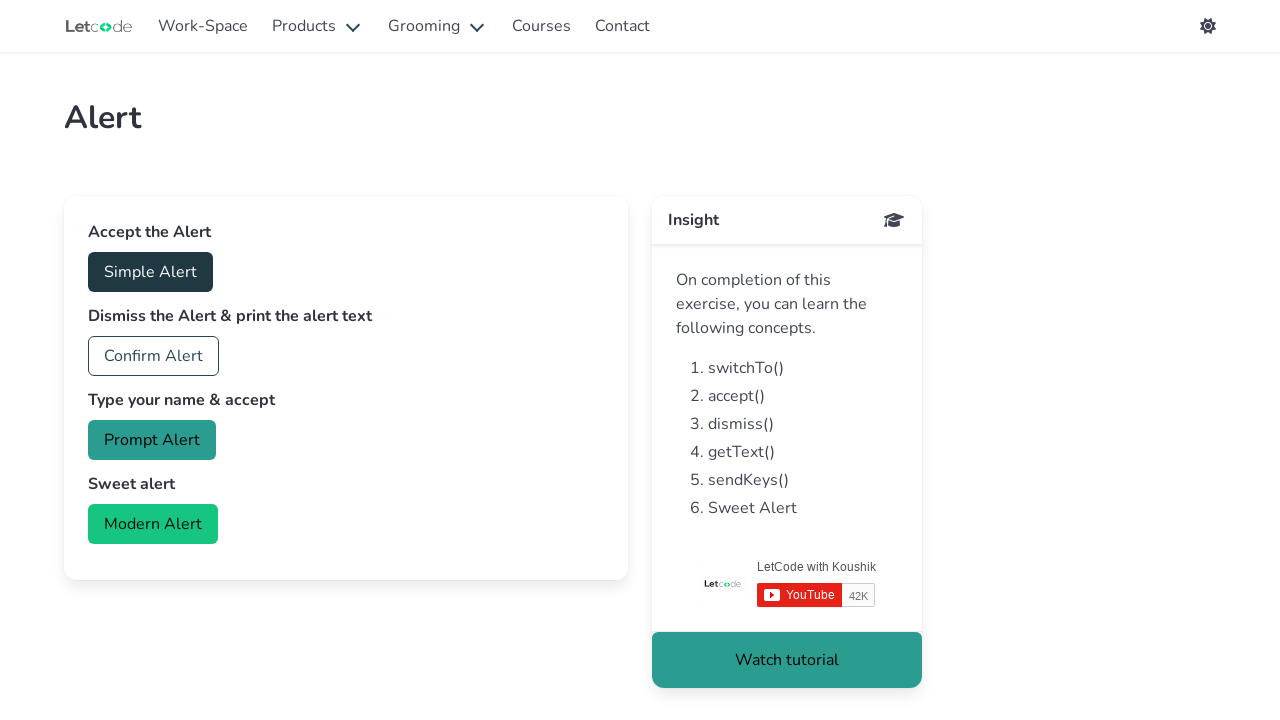